Tests dynamic loading functionality by clicking a Start button and waiting for "Hello World!" text to appear on the screen

Starting URL: https://the-internet.herokuapp.com/dynamic_loading/1

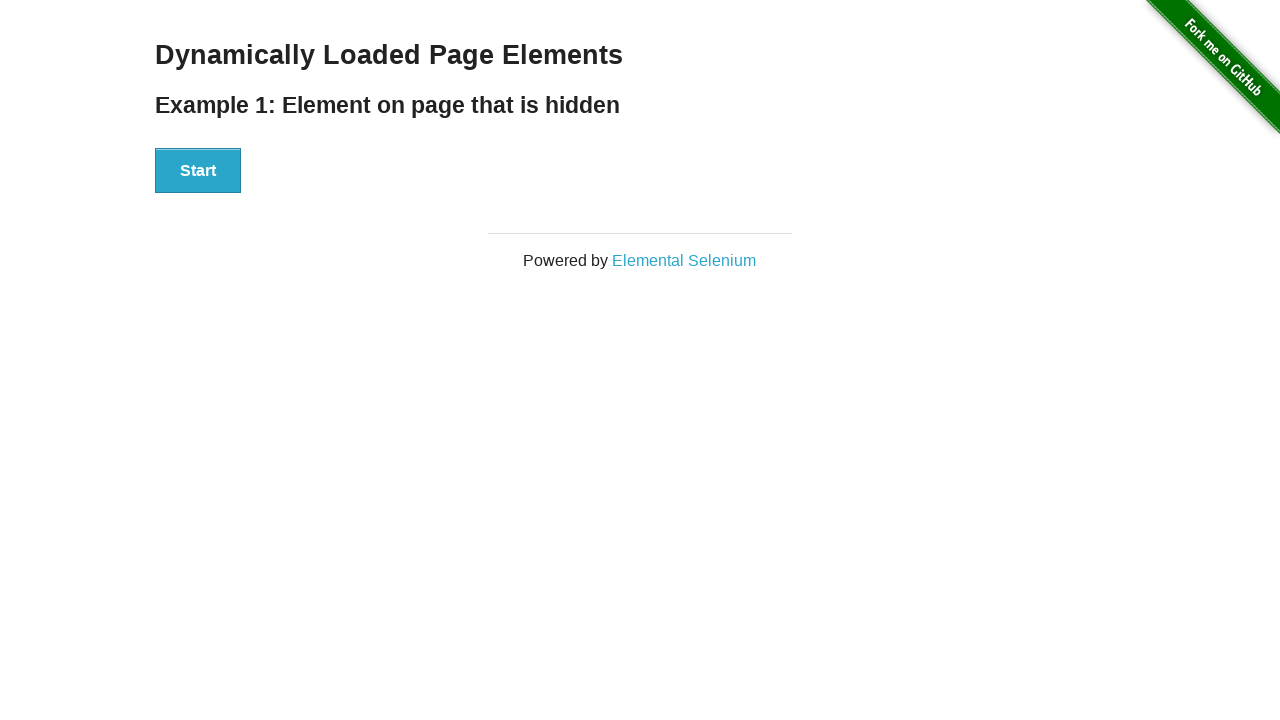

Clicked the Start button to initiate dynamic loading at (198, 171) on xpath=//div[@id='start']//button
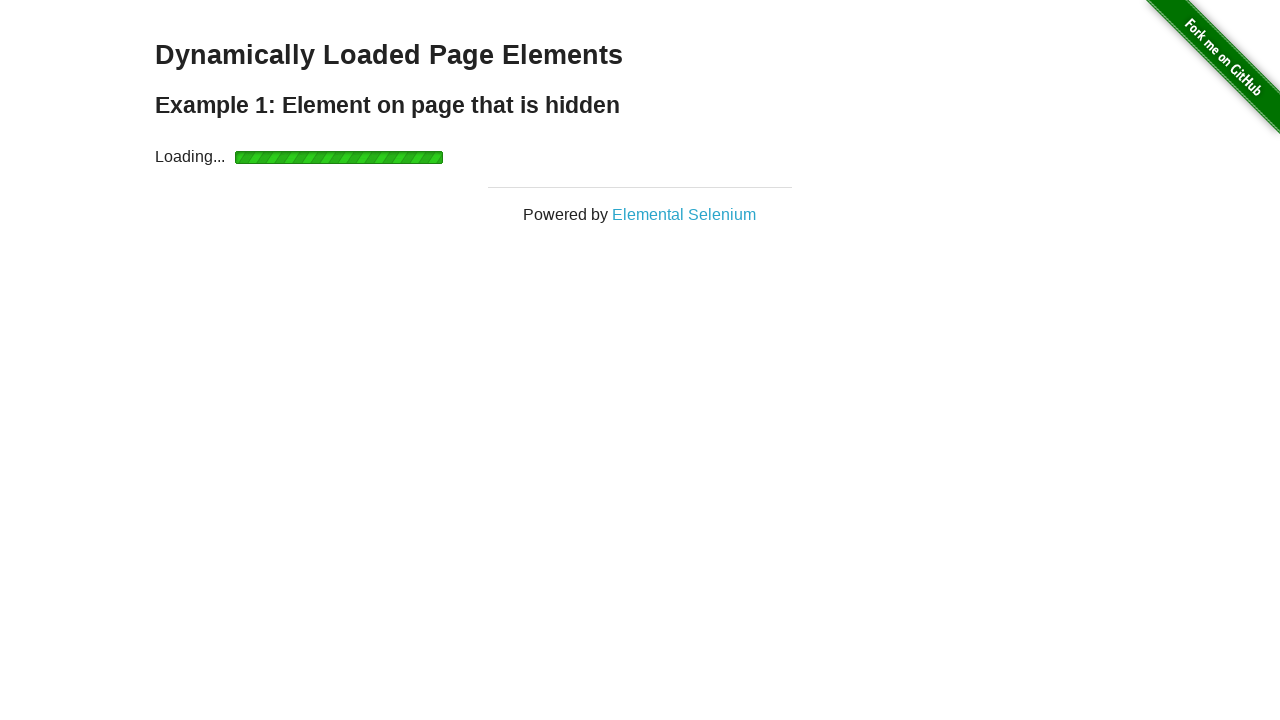

Waited for 'Hello World!' text to appear on screen
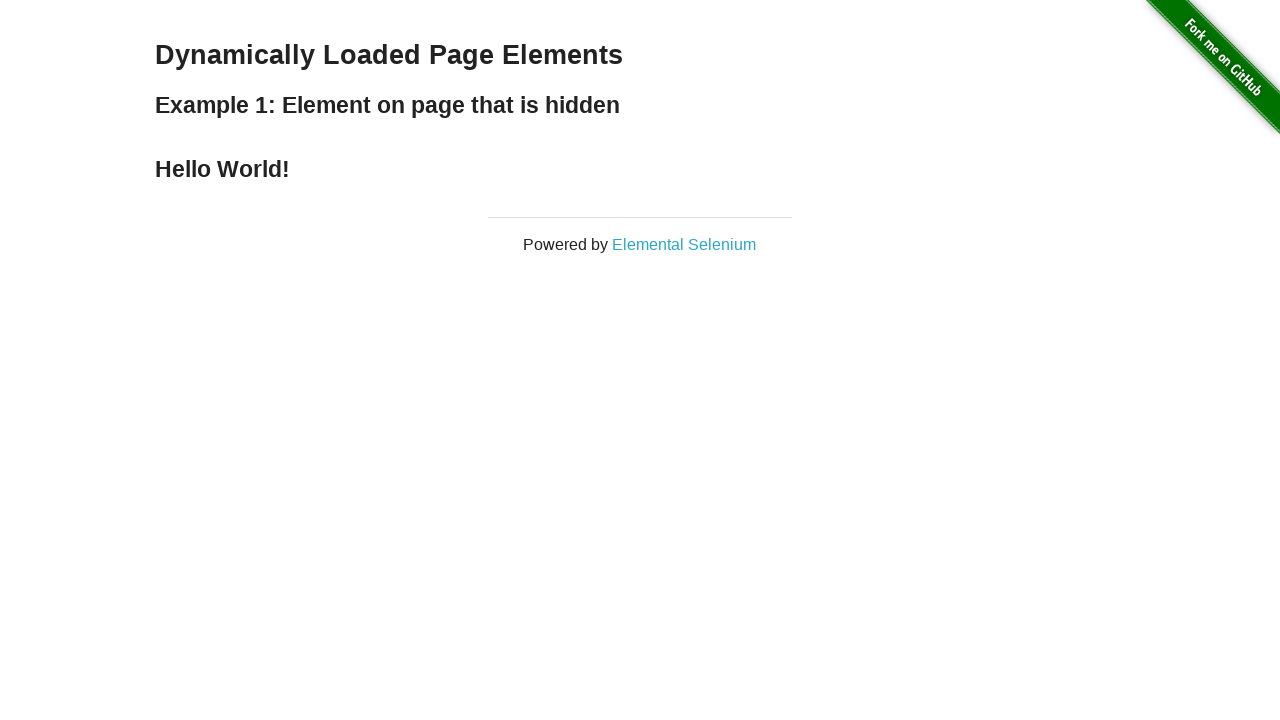

Located the Hello World element
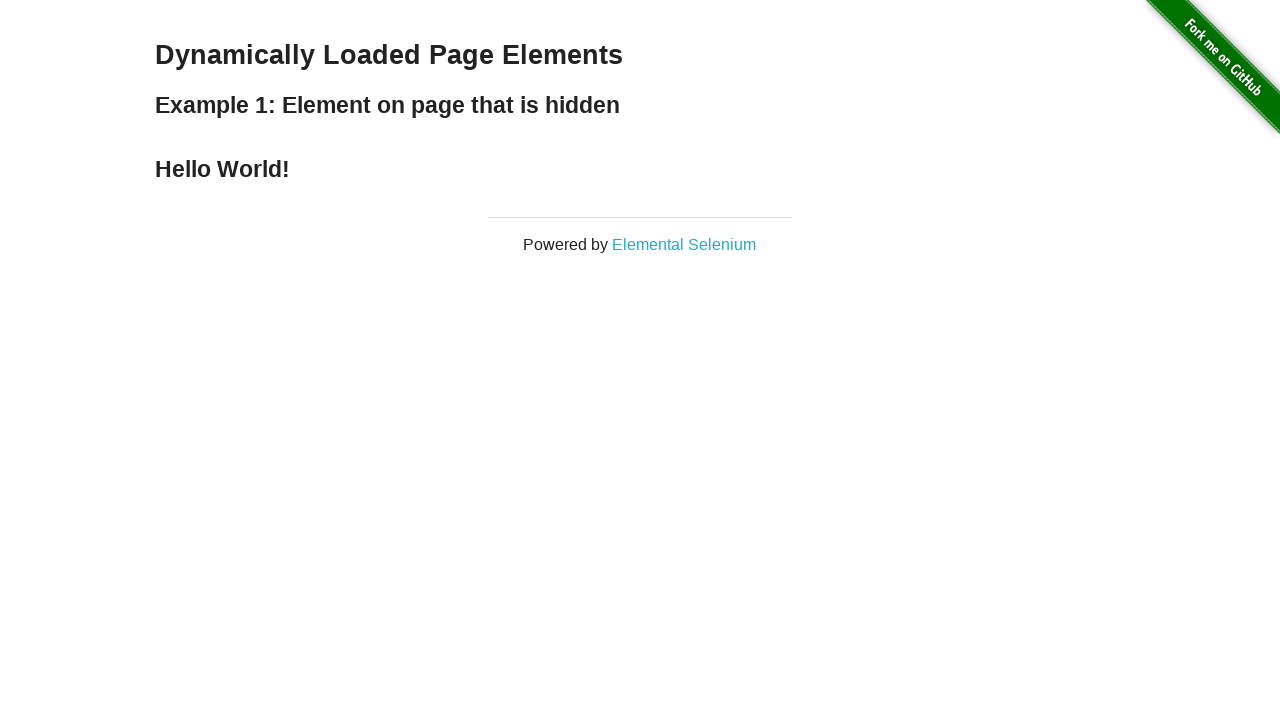

Verified that the text content equals 'Hello World!'
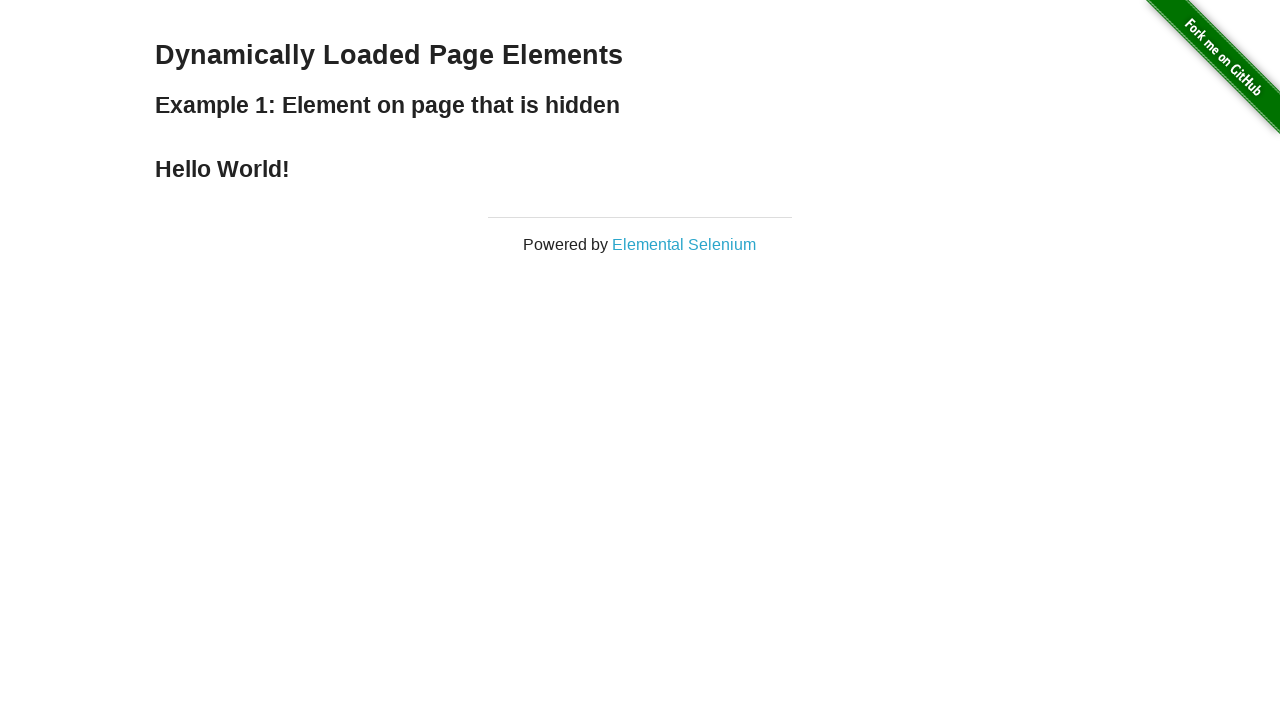

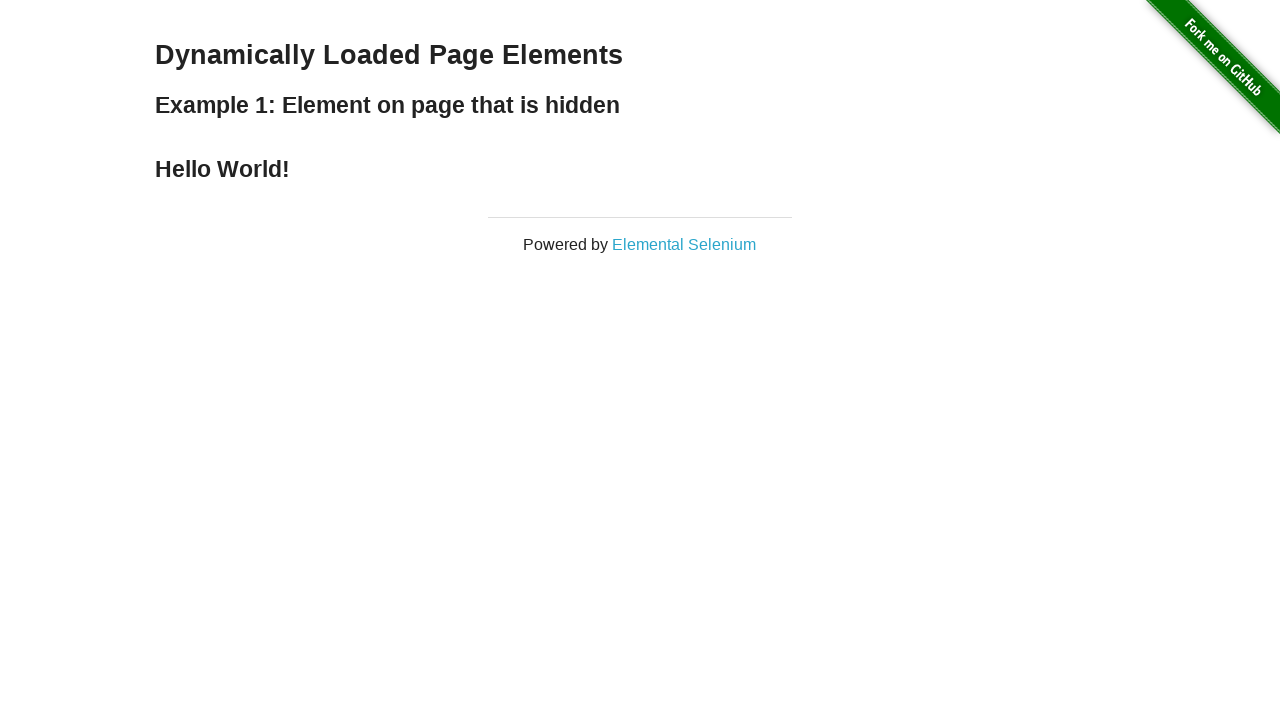